Tests JavaScript alert handling with OK and Cancel buttons by triggering an alert and dismissing it

Starting URL: http://demo.automationtesting.in/Alerts.html

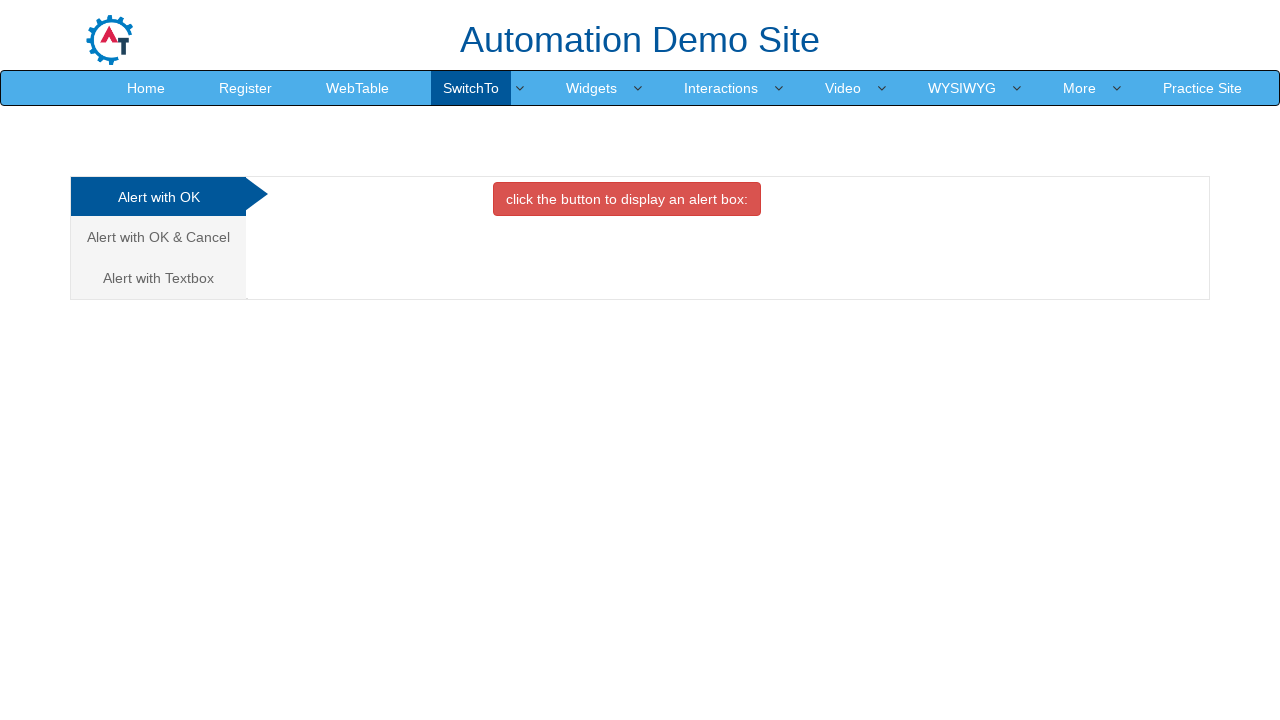

Navigated to Alerts demo page
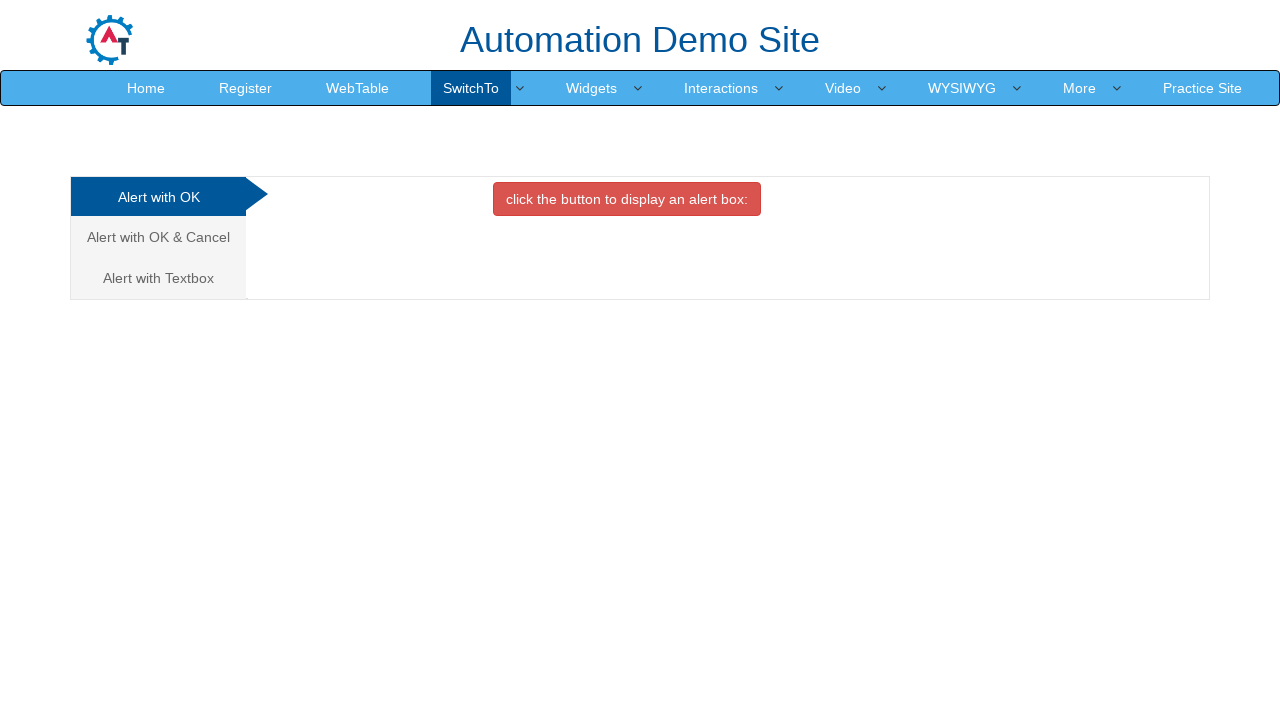

Clicked on 'Alert with OK & Cancel' tab at (158, 237) on xpath=//a[contains(text(),'Alert with OK & Cancel')]
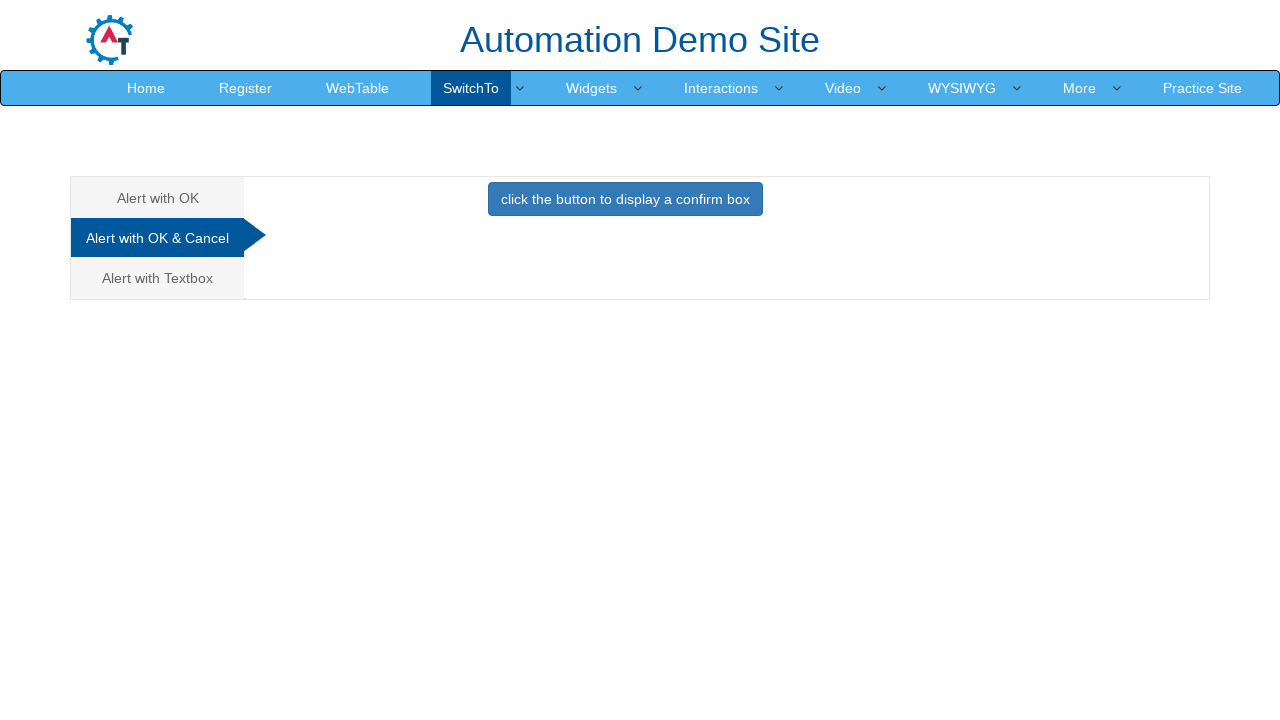

Clicked button to trigger alert dialog at (625, 199) on xpath=//button[@class='btn btn-primary']
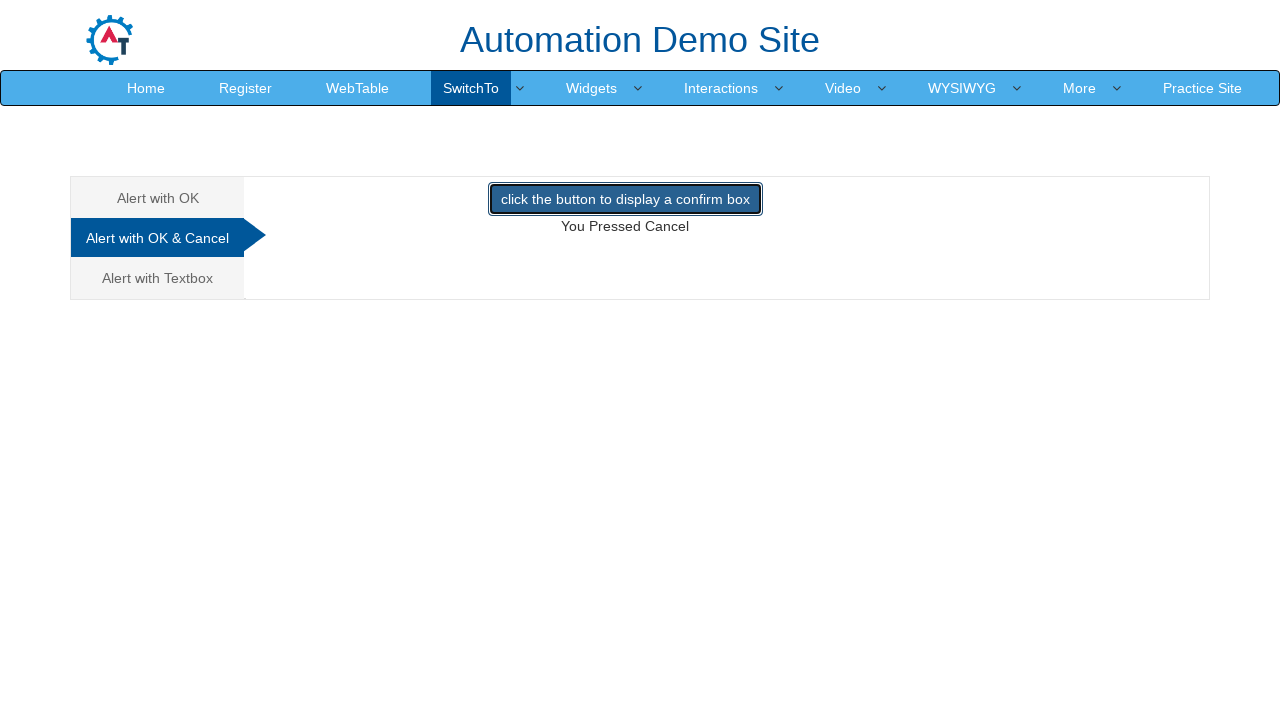

Set up dialog handler to dismiss alert by clicking Cancel
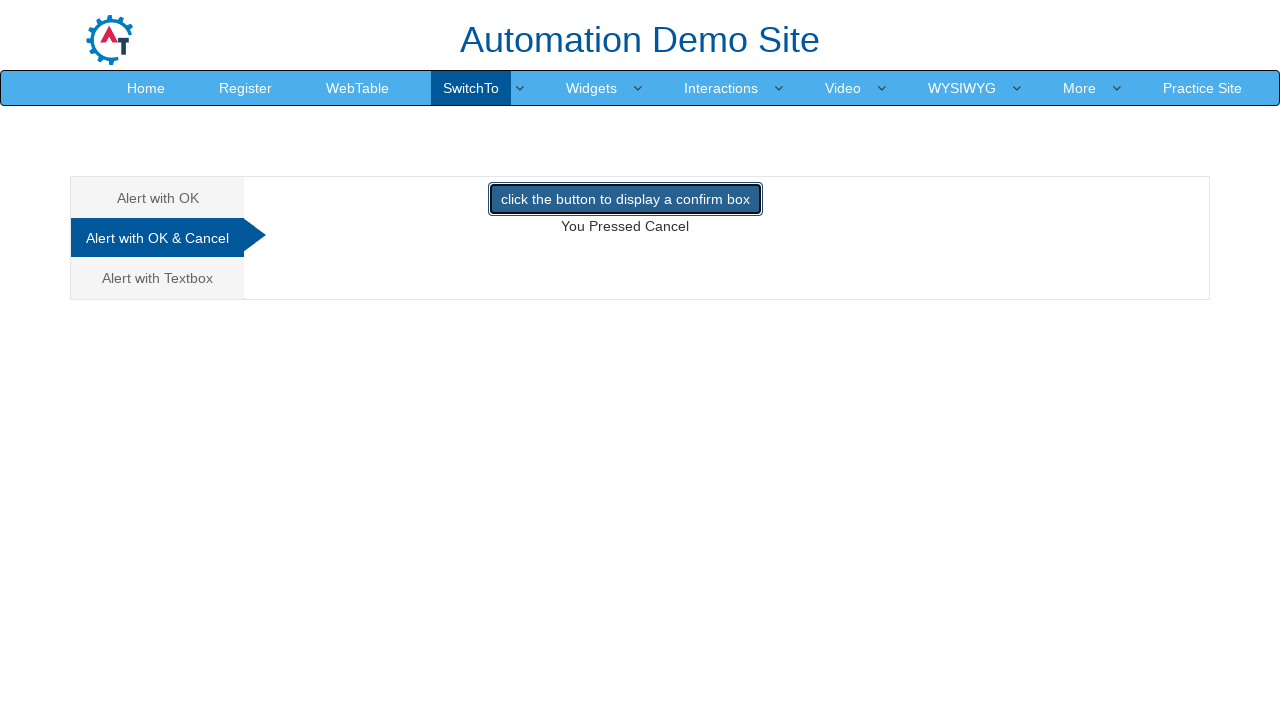

Retrieved result text: 'You Pressed Cancel'
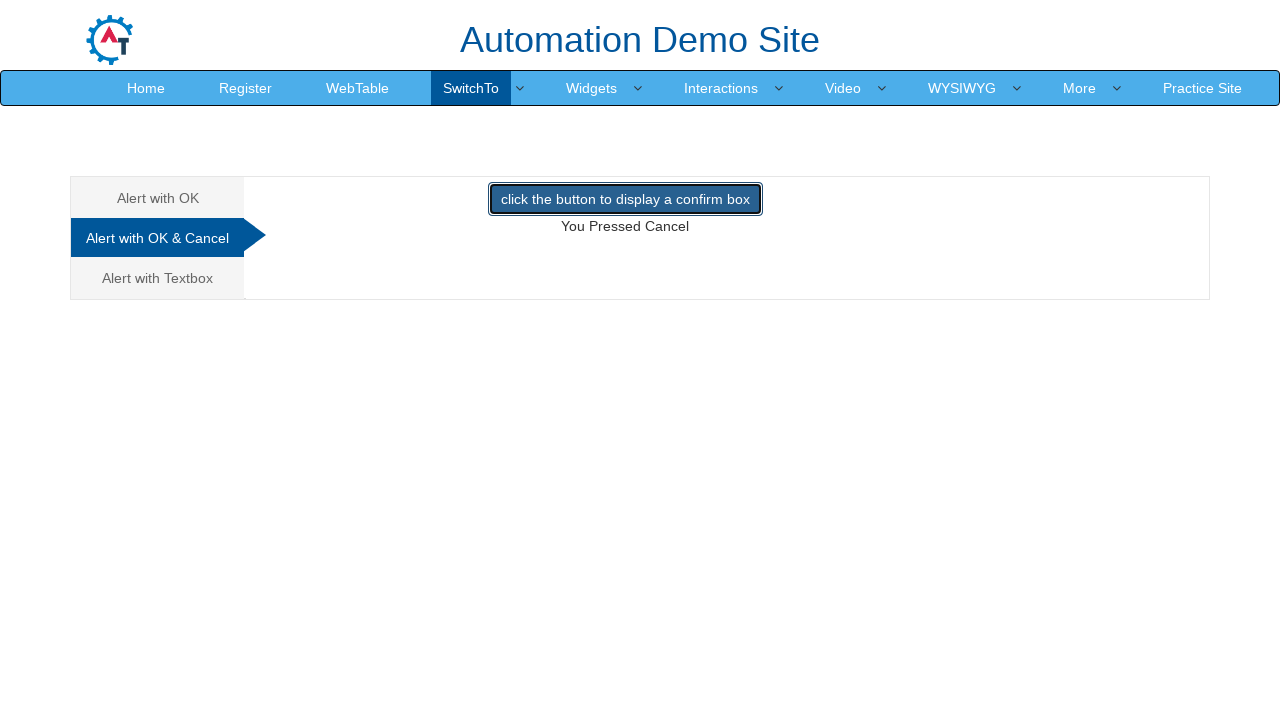

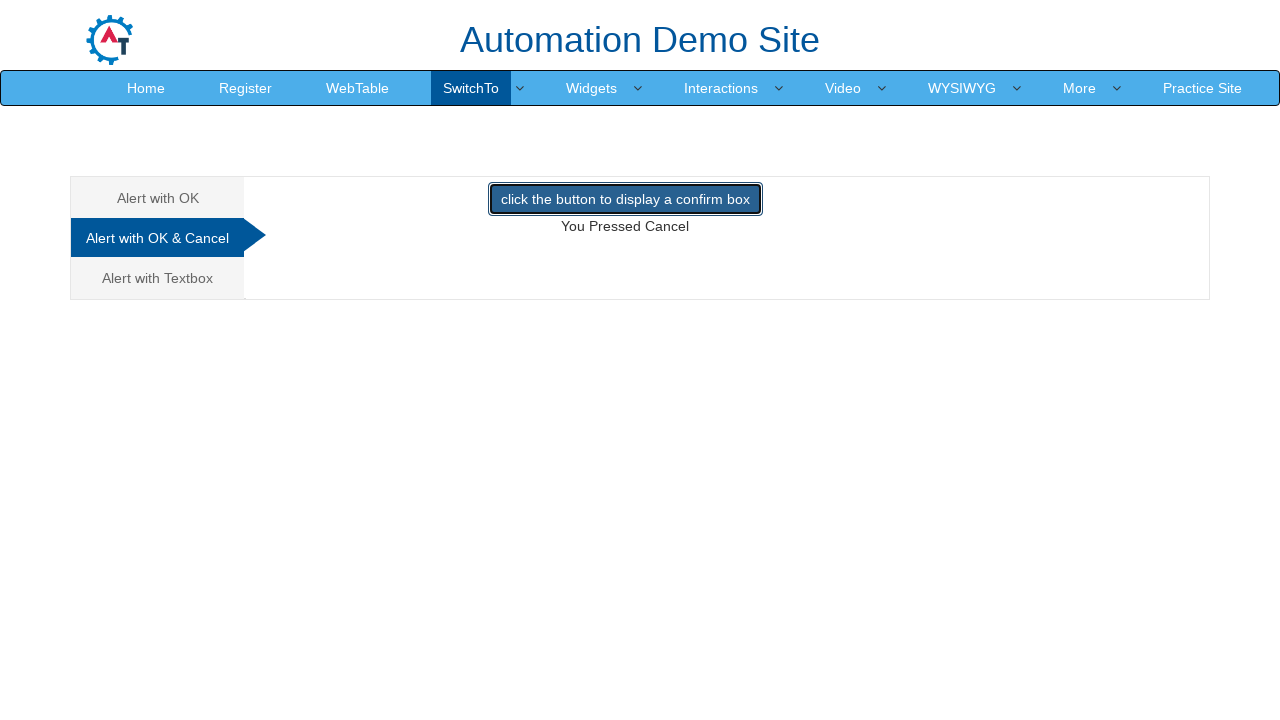